Tests that the complete all checkbox updates its state when individual items are completed or cleared

Starting URL: https://demo.playwright.dev/todomvc

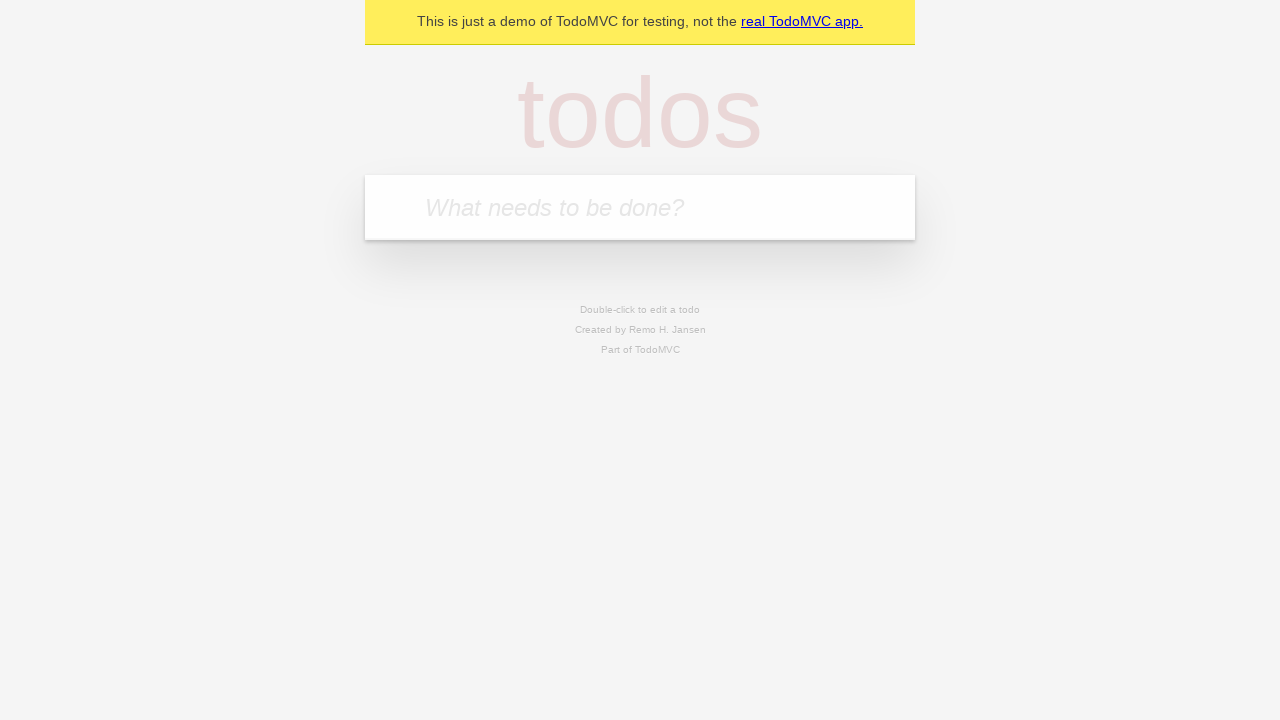

Filled input field with first todo 'buy some cheese' on internal:attr=[placeholder="What needs to be done?"i]
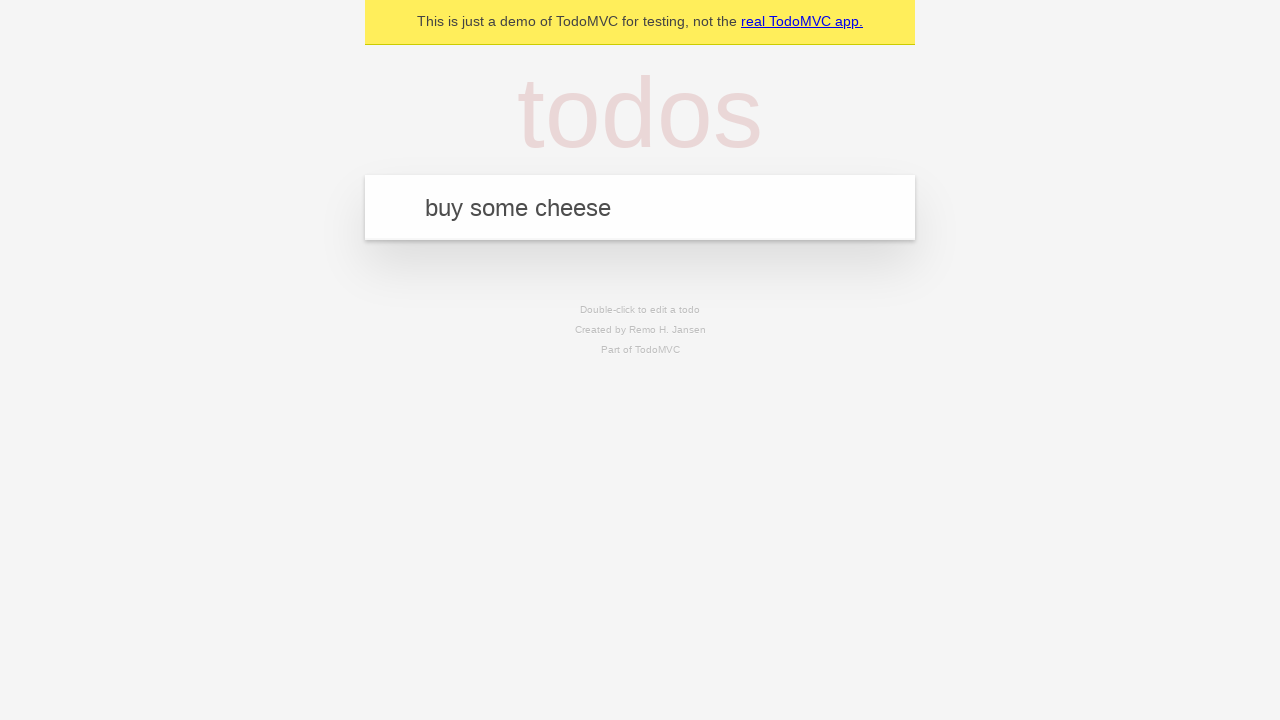

Pressed Enter to add first todo on internal:attr=[placeholder="What needs to be done?"i]
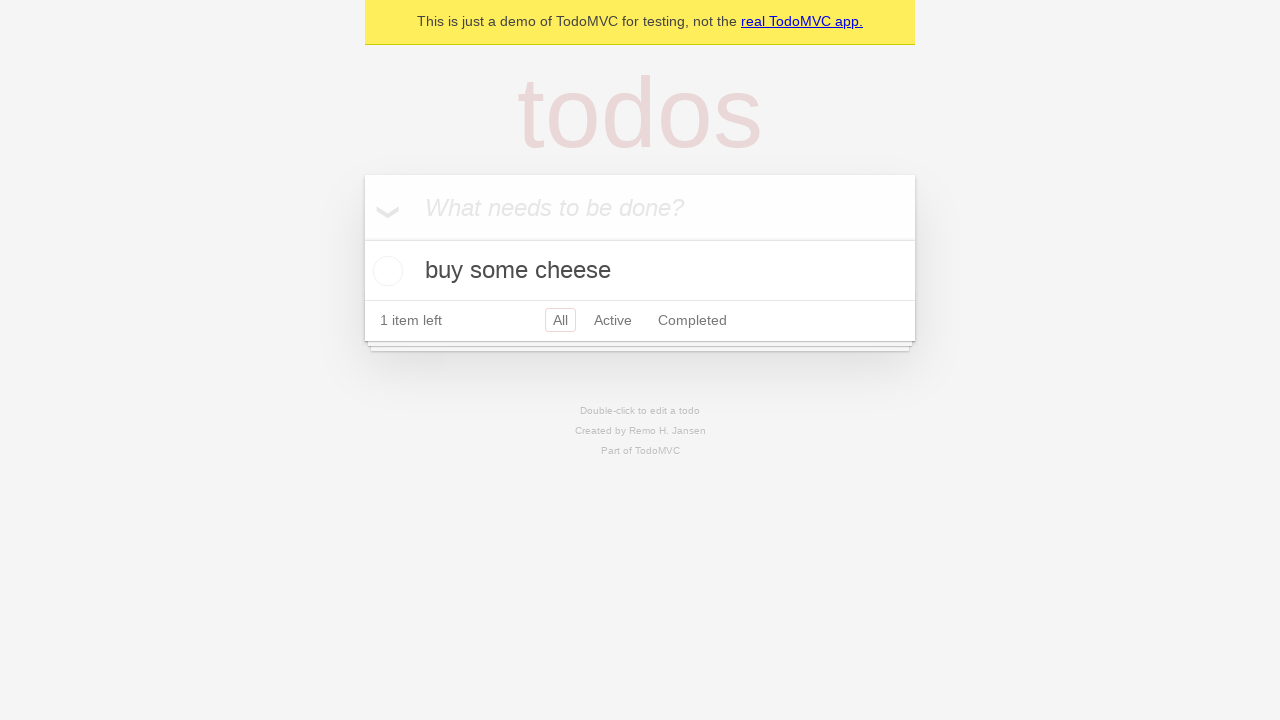

Filled input field with second todo 'feed the cat' on internal:attr=[placeholder="What needs to be done?"i]
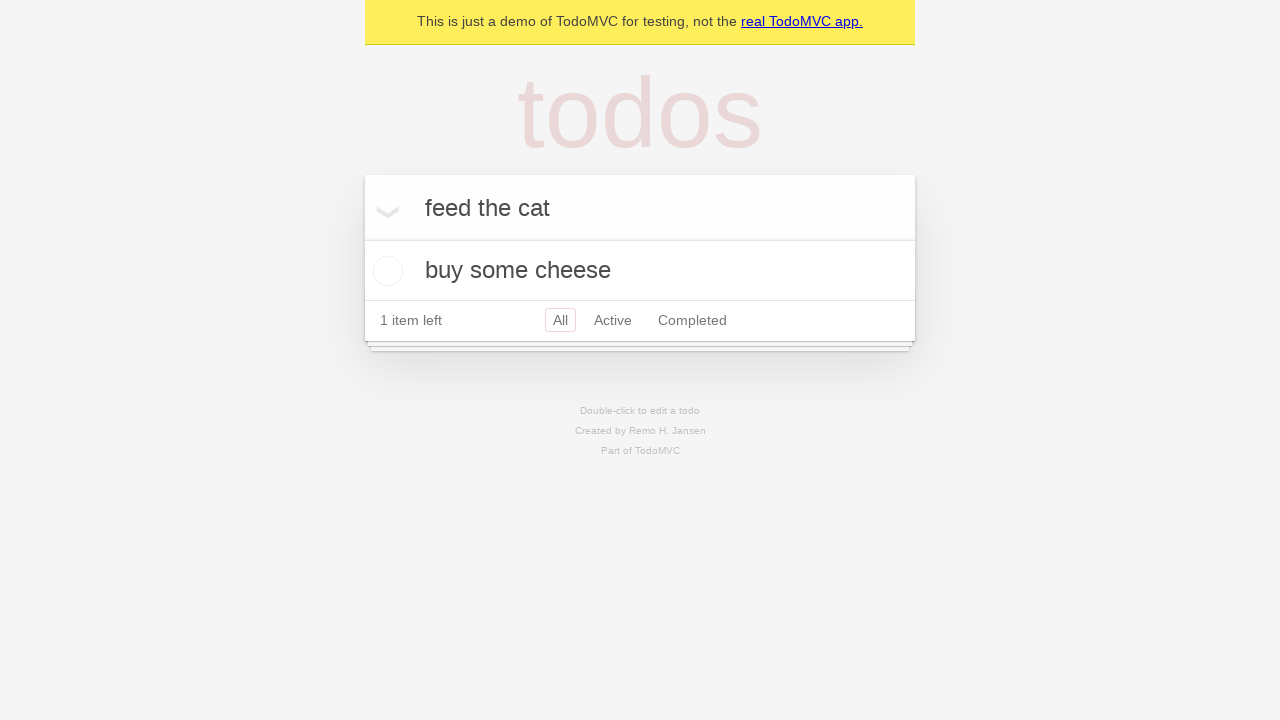

Pressed Enter to add second todo on internal:attr=[placeholder="What needs to be done?"i]
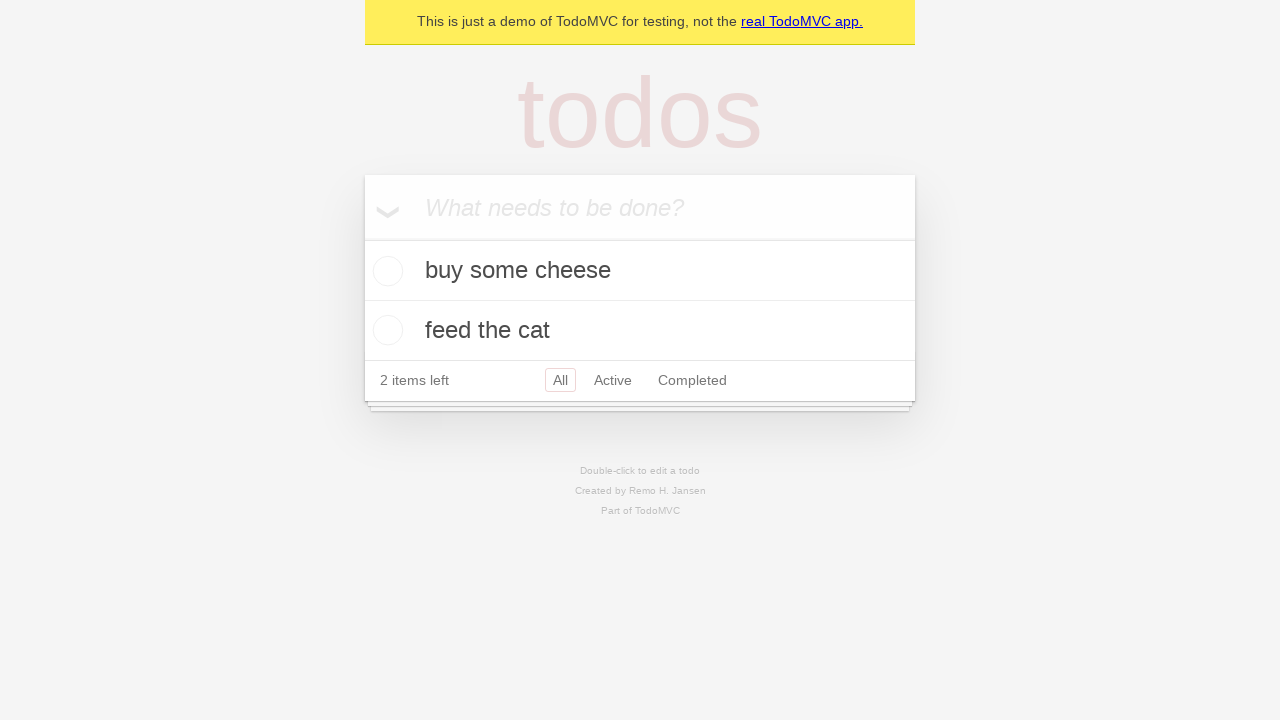

Filled input field with third todo 'book a doctors appointment' on internal:attr=[placeholder="What needs to be done?"i]
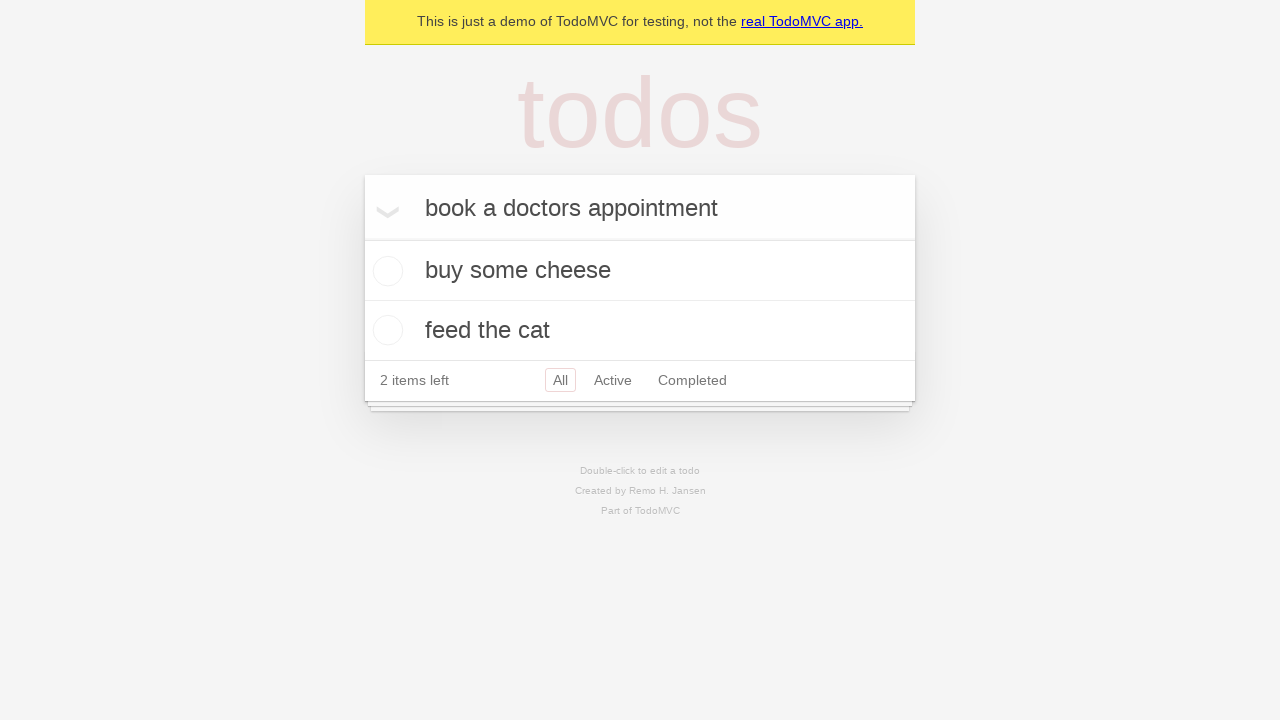

Pressed Enter to add third todo on internal:attr=[placeholder="What needs to be done?"i]
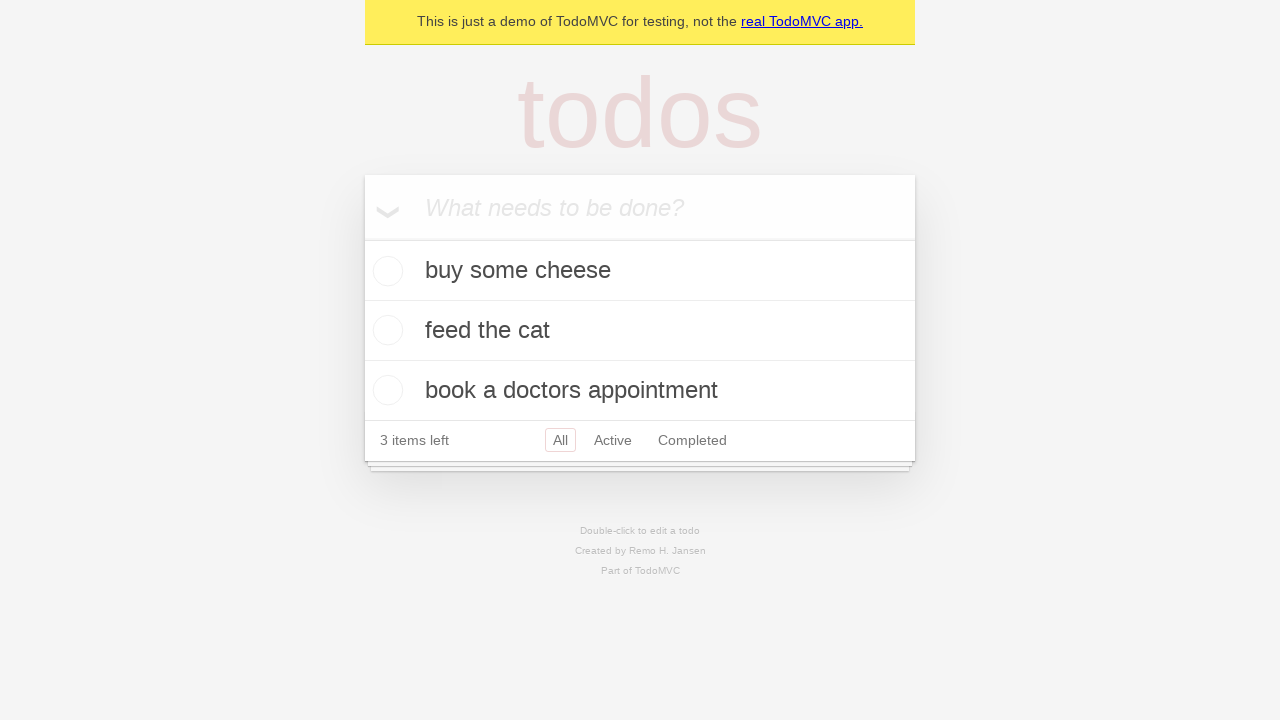

Checked the 'Mark all as complete' checkbox to complete all todos at (362, 238) on internal:label="Mark all as complete"i
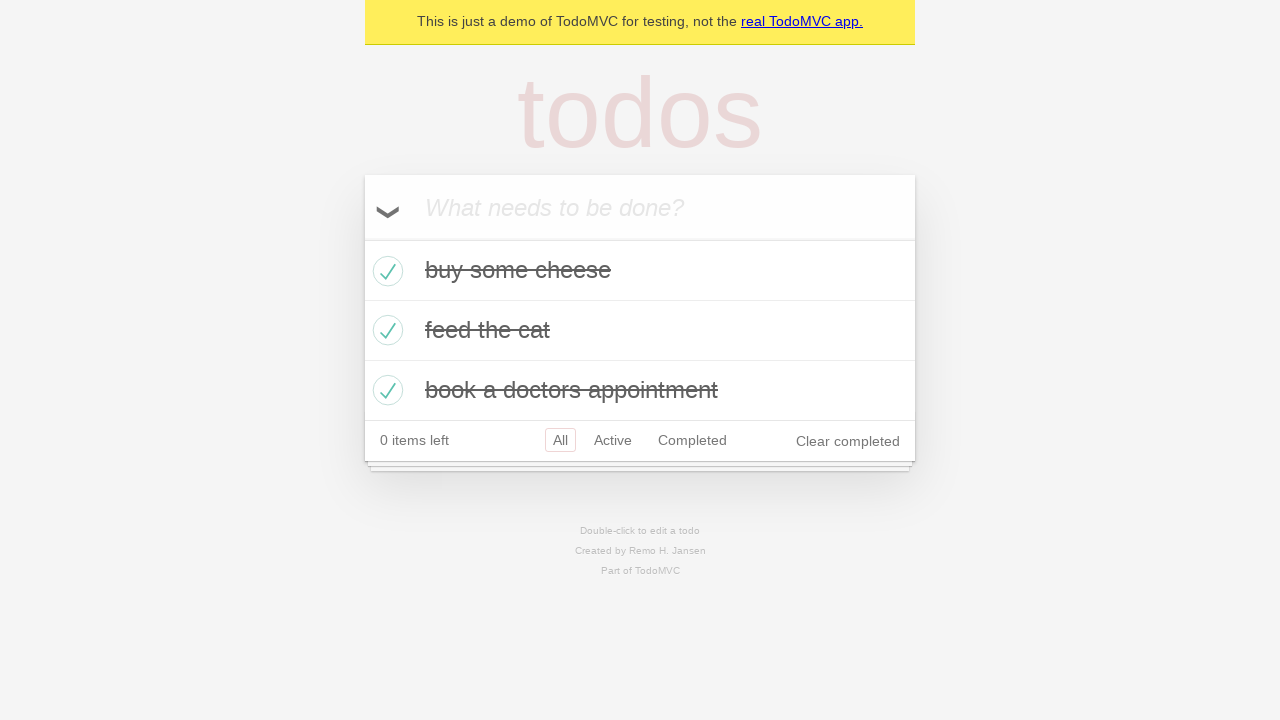

Unchecked the first todo item checkbox at (385, 271) on internal:testid=[data-testid="todo-item"s] >> nth=0 >> internal:role=checkbox
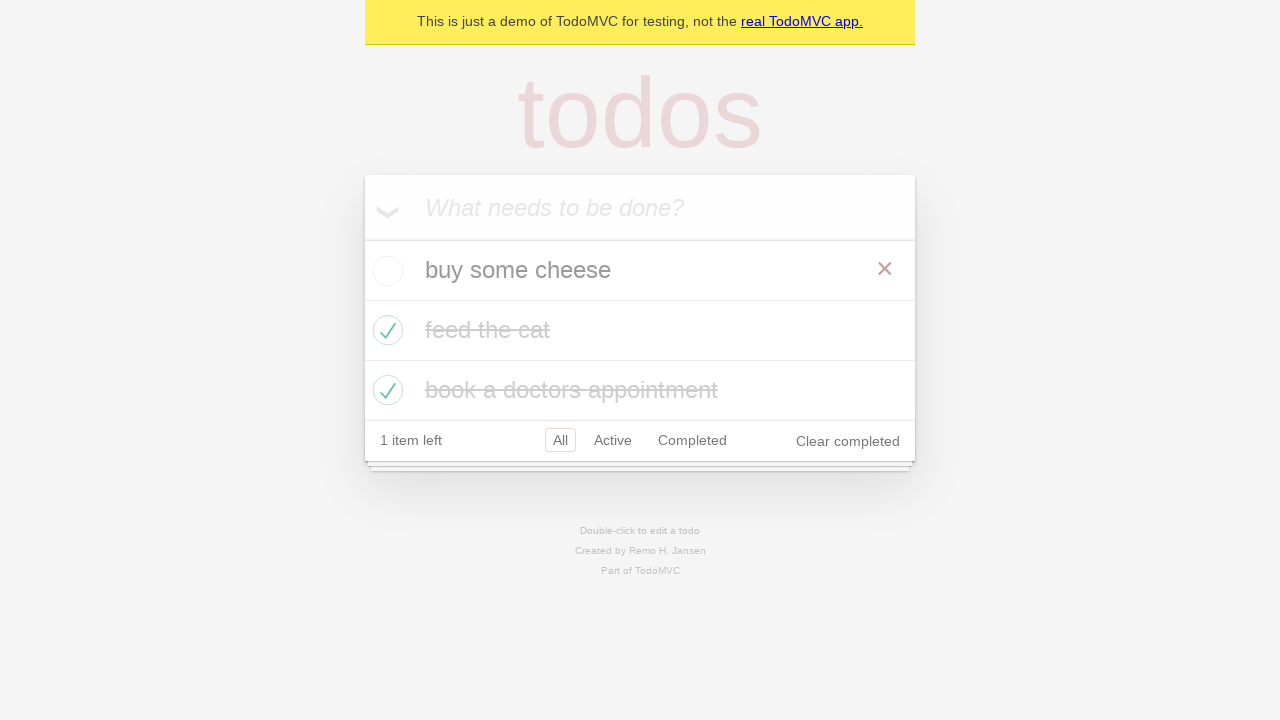

Checked the first todo item checkbox again at (385, 271) on internal:testid=[data-testid="todo-item"s] >> nth=0 >> internal:role=checkbox
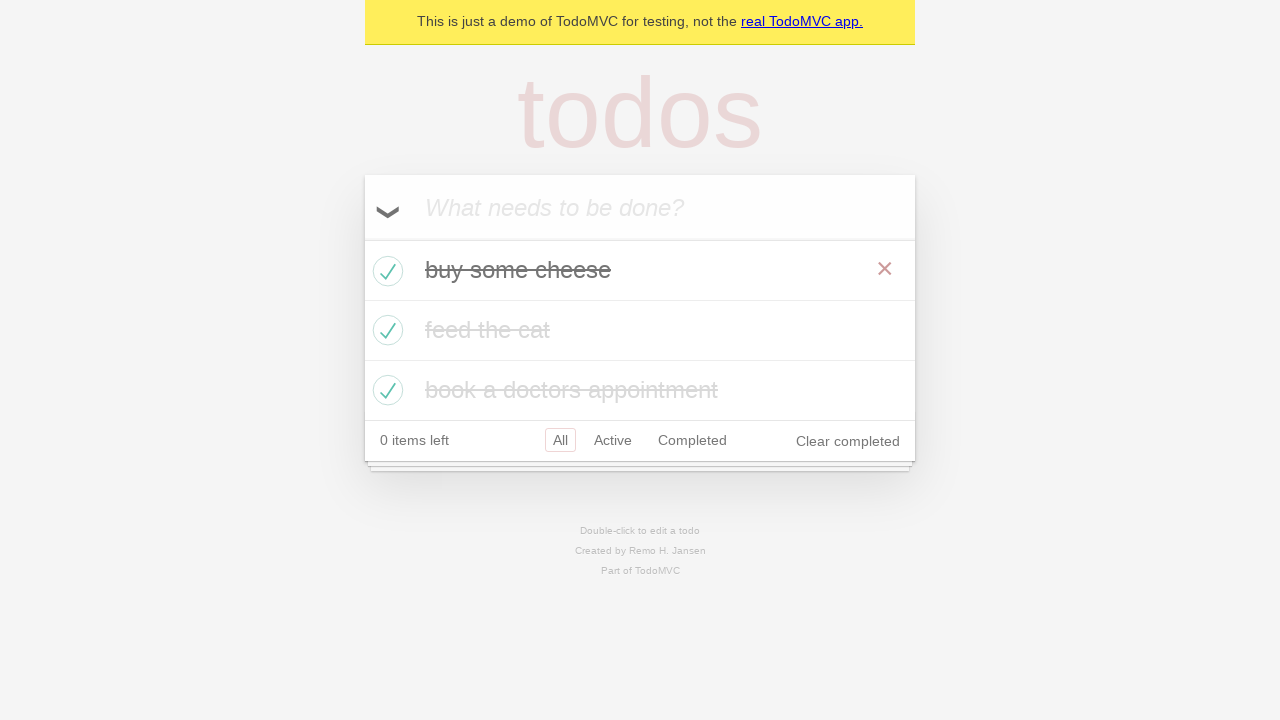

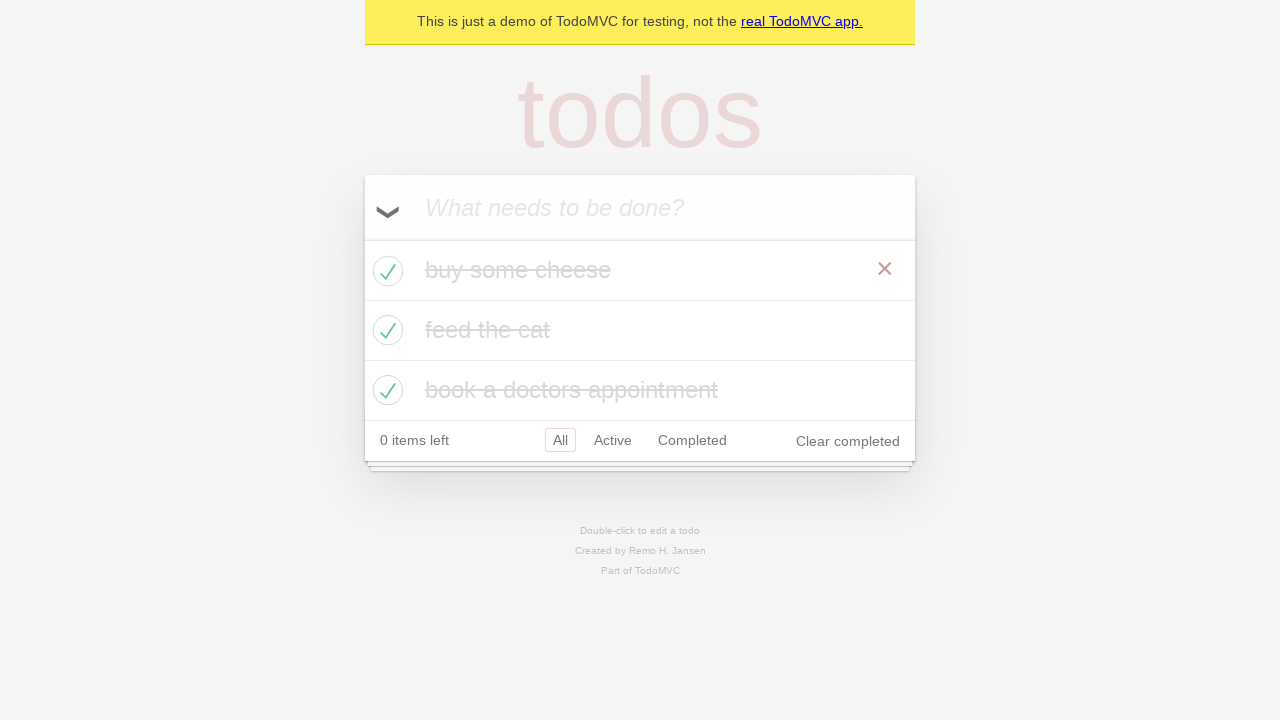